Tests dynamic text field controls by enabling the field, entering text, and disabling it

Starting URL: https://the-internet.herokuapp.com/dynamic_controls

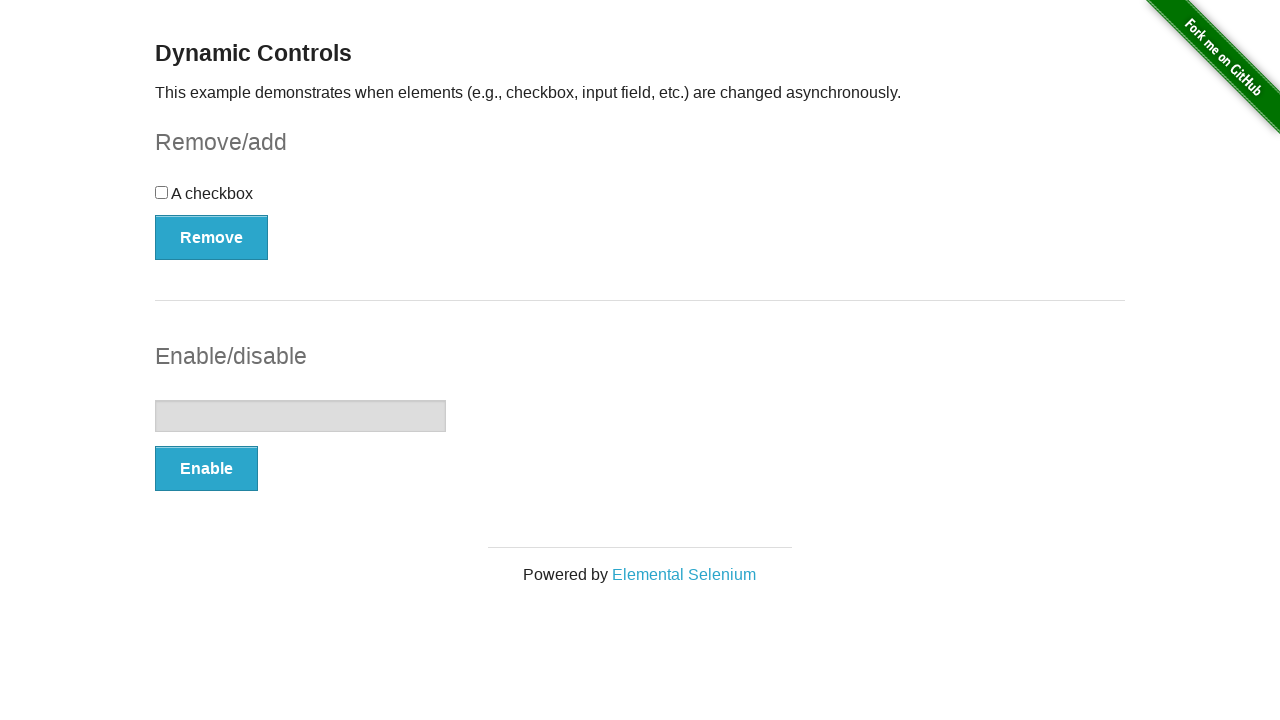

Clicked button to enable text field at (206, 469) on #input-example > button
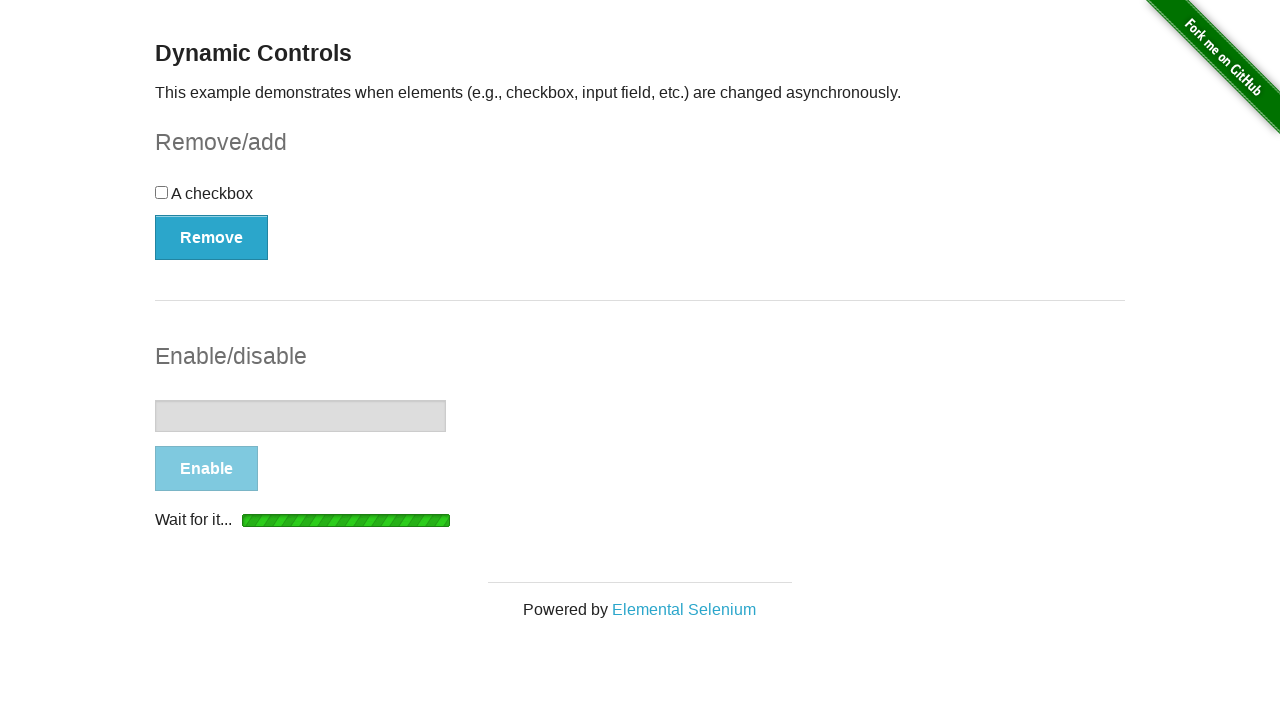

Text field became enabled
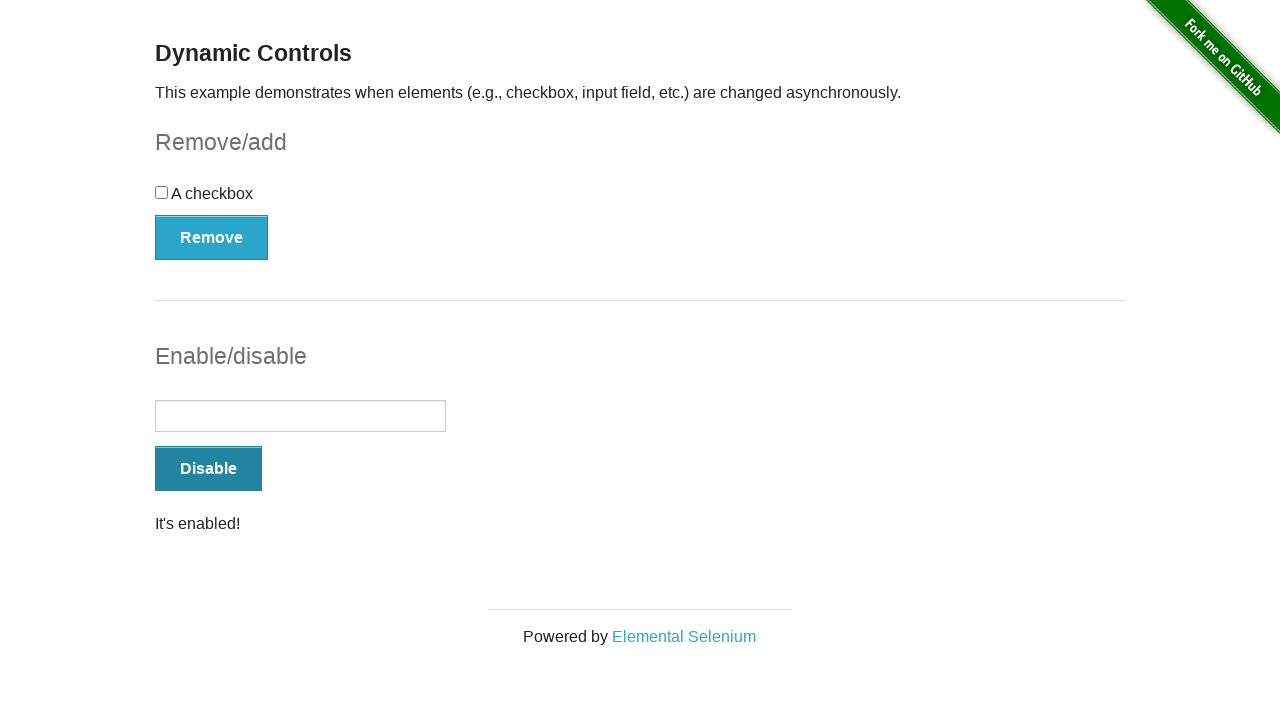

Entered text into the enabled field on #input-example > input
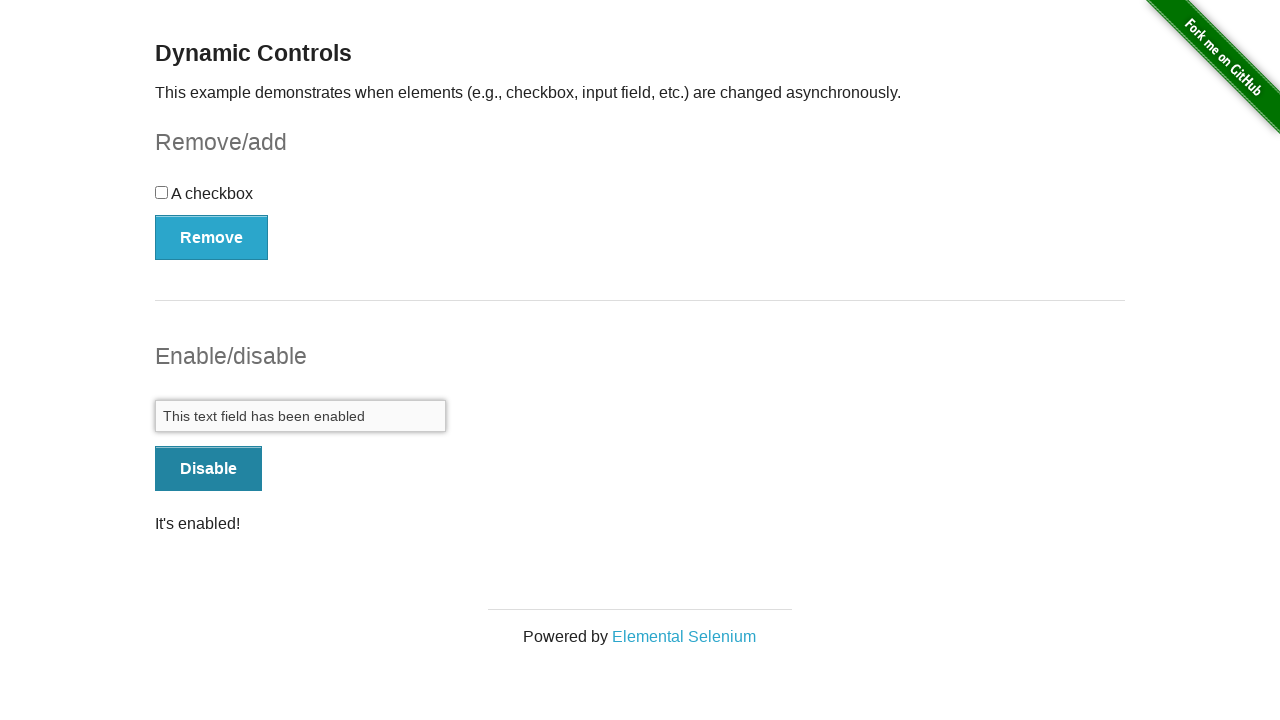

Clicked button to disable text field at (208, 469) on #input-example > button
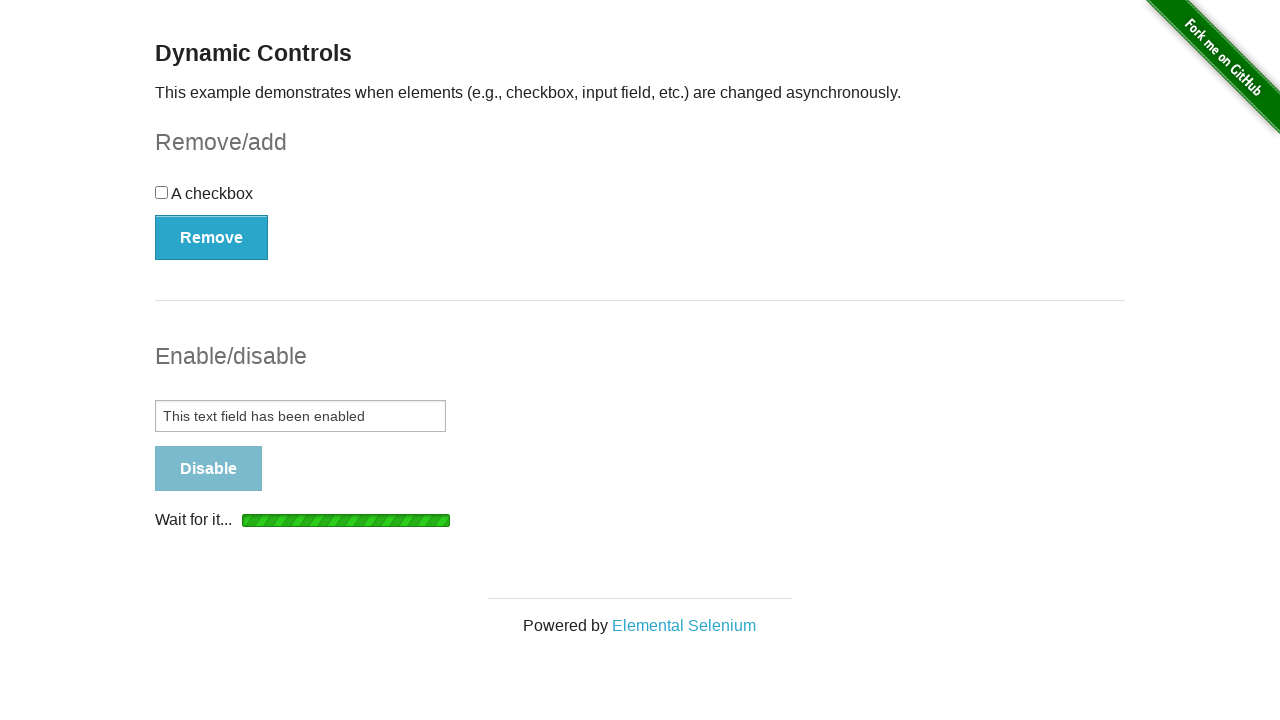

Text field was disabled and message appeared
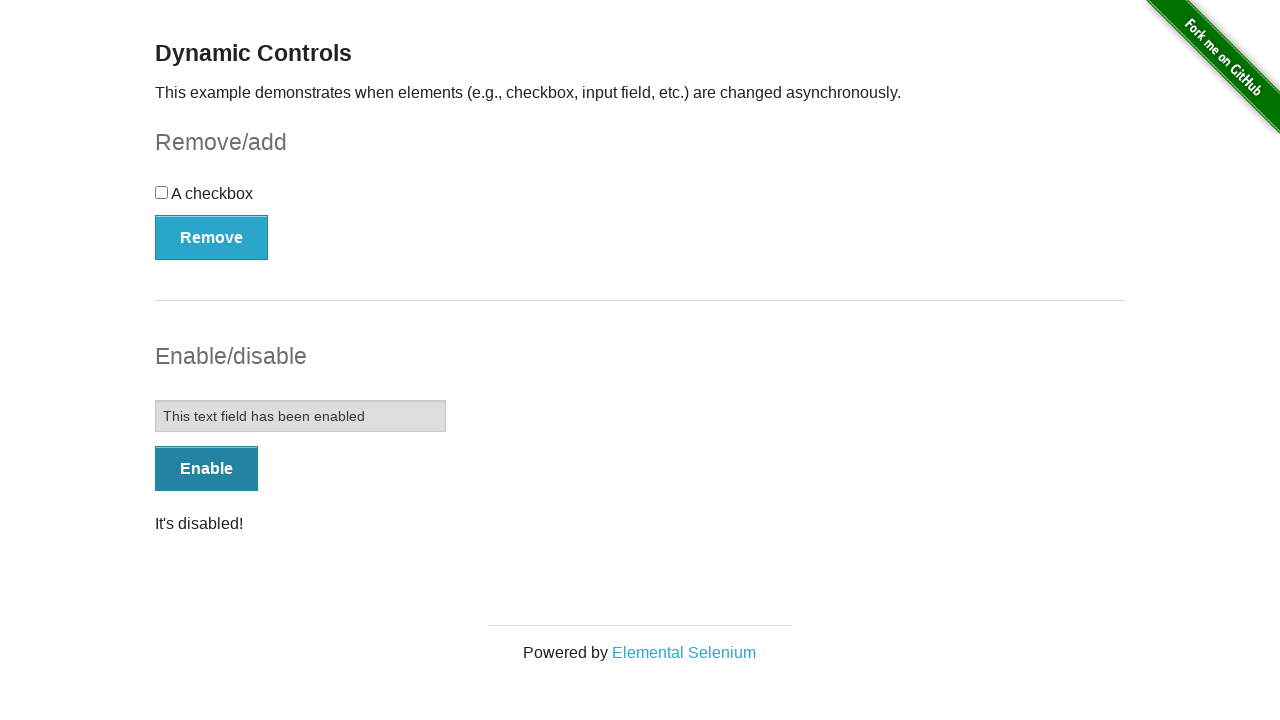

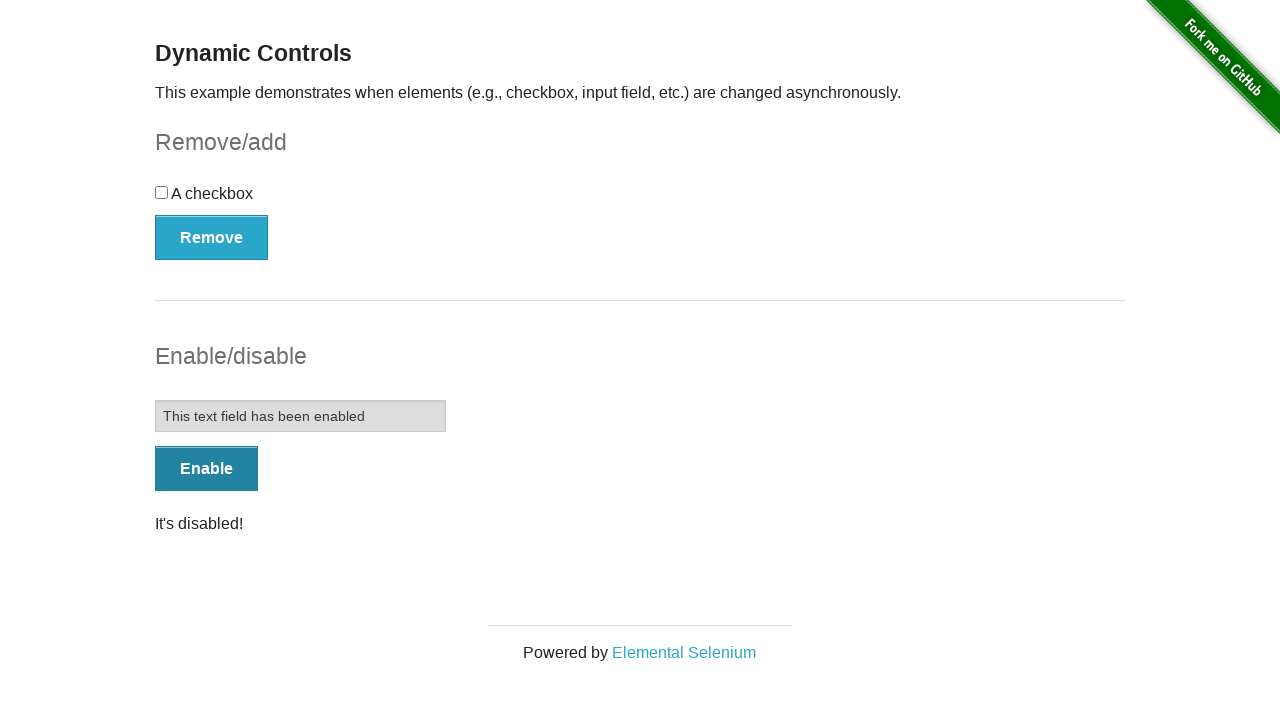